Tests drag and drop functionality on the jQuery UI demo page by dragging an element and dropping it onto a target area within an iframe

Starting URL: https://jqueryui.com/droppable/

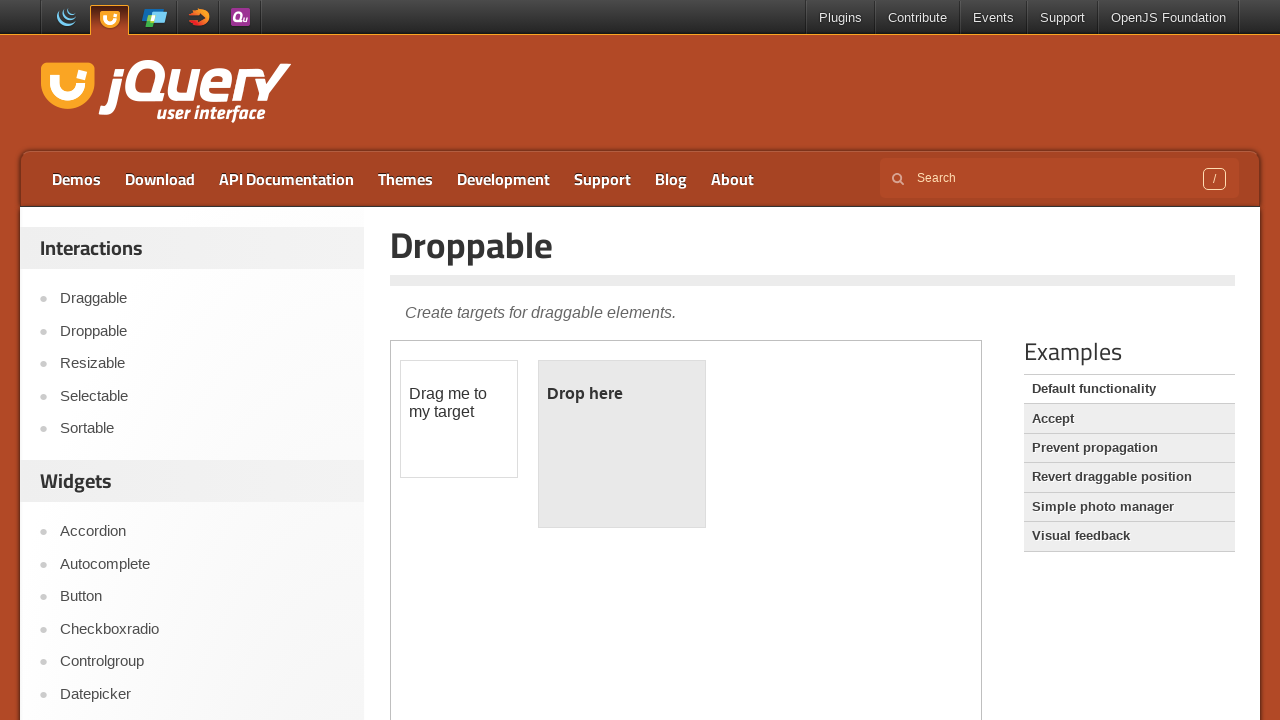

Navigated to jQuery UI droppable demo page
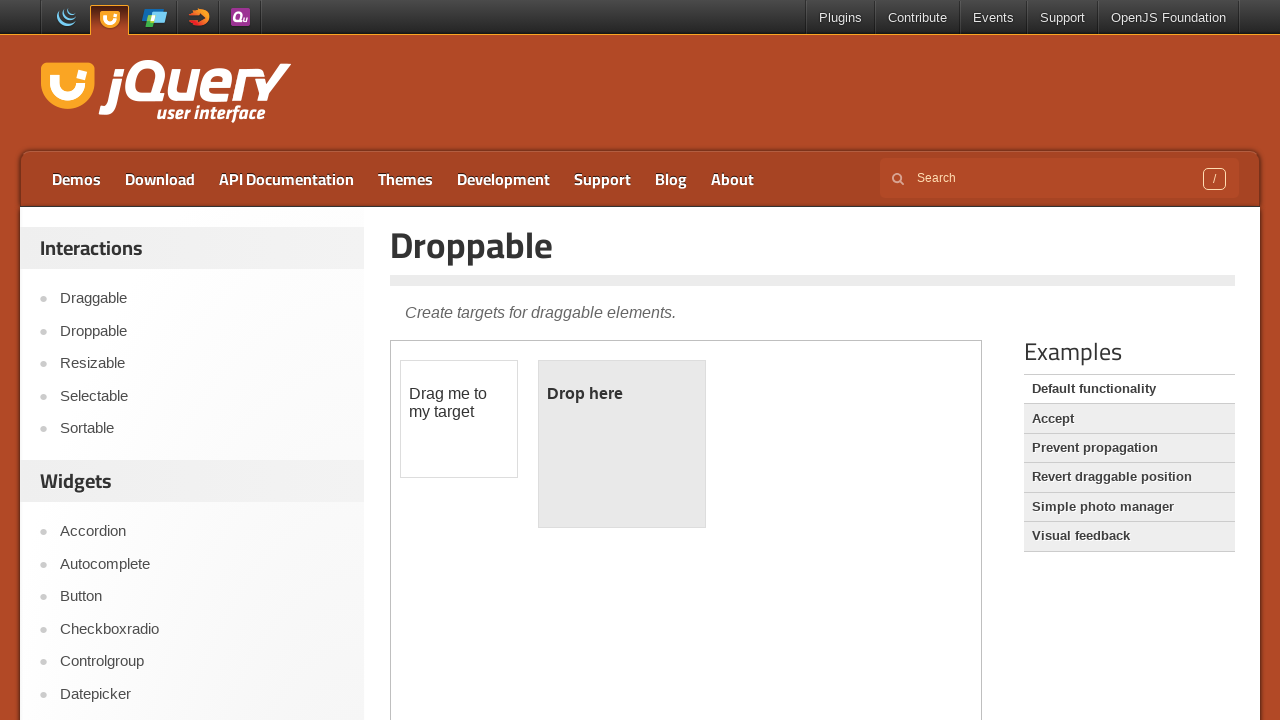

Located the demo iframe
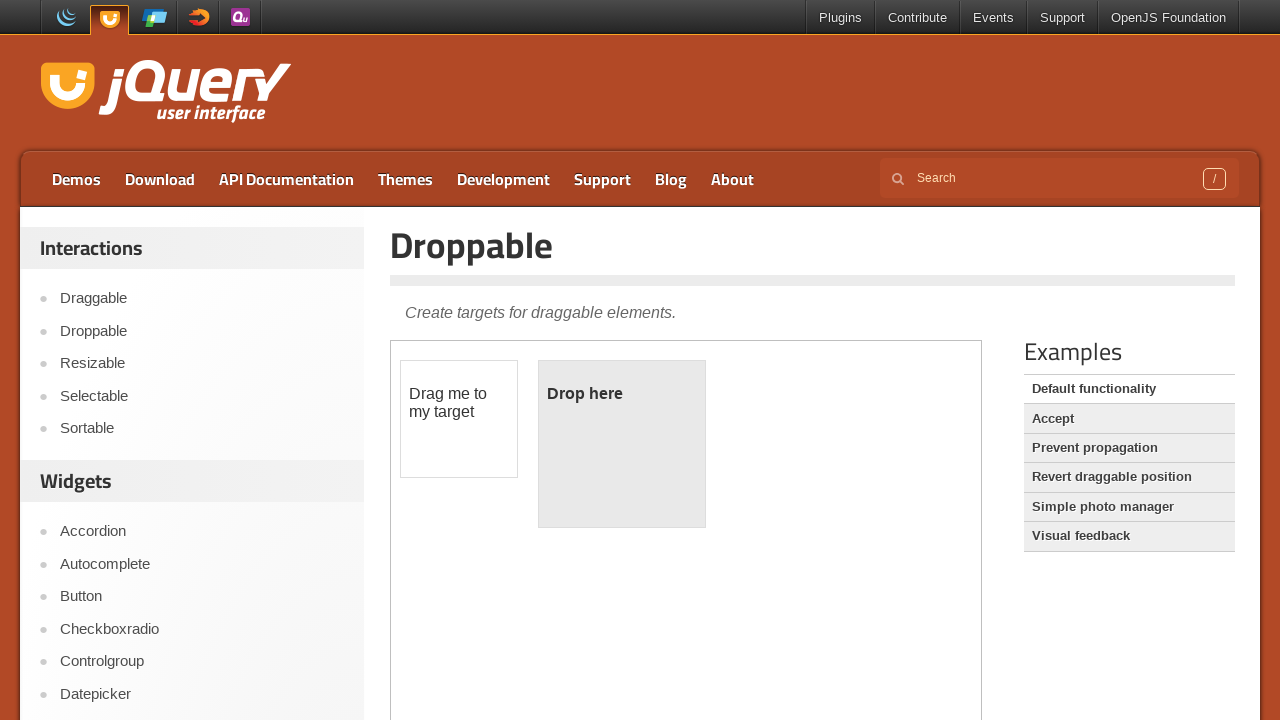

Clicked on the draggable element at (459, 419) on iframe.demo-frame >> internal:control=enter-frame >> #draggable
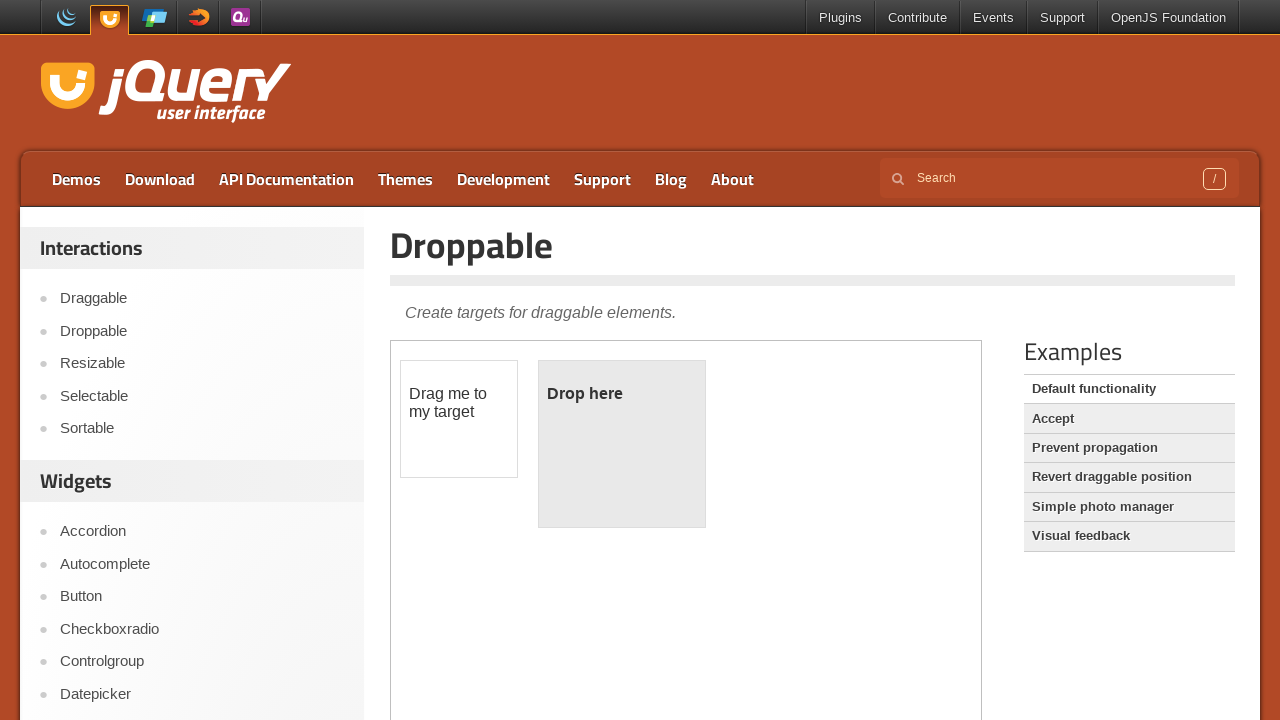

Located draggable source and droppable target elements
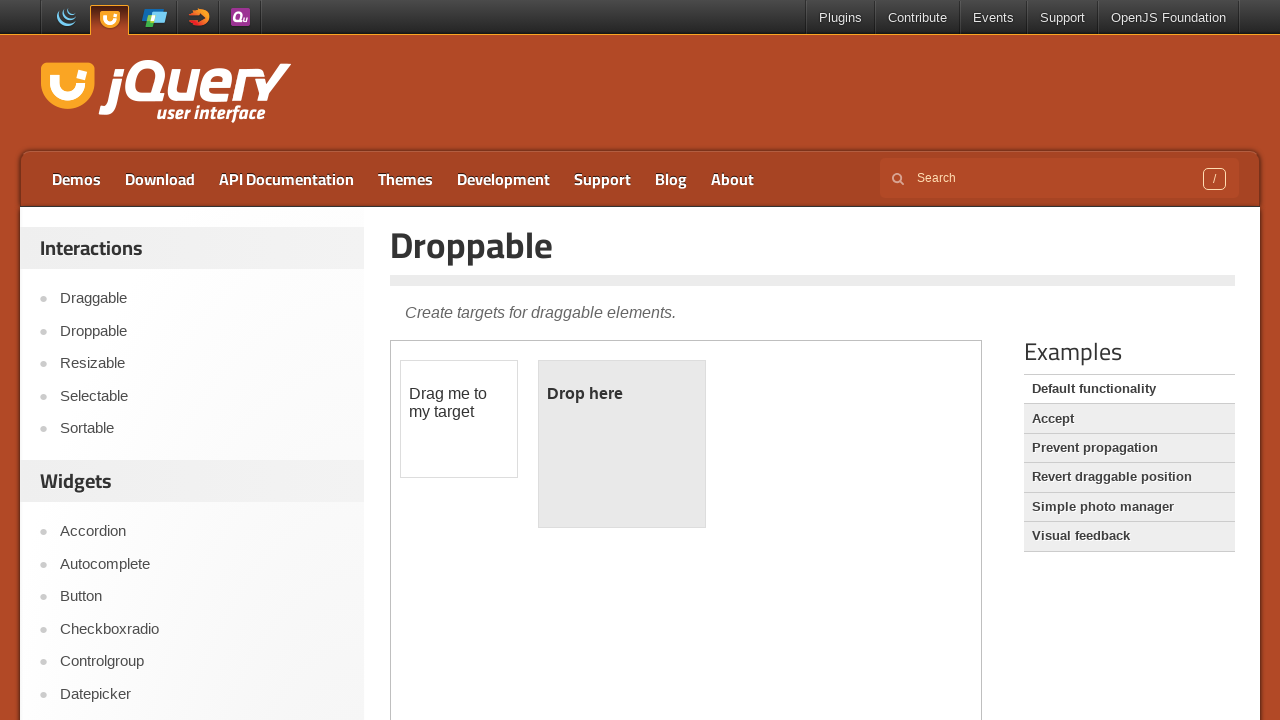

Dragged element from source to target droppable area at (622, 444)
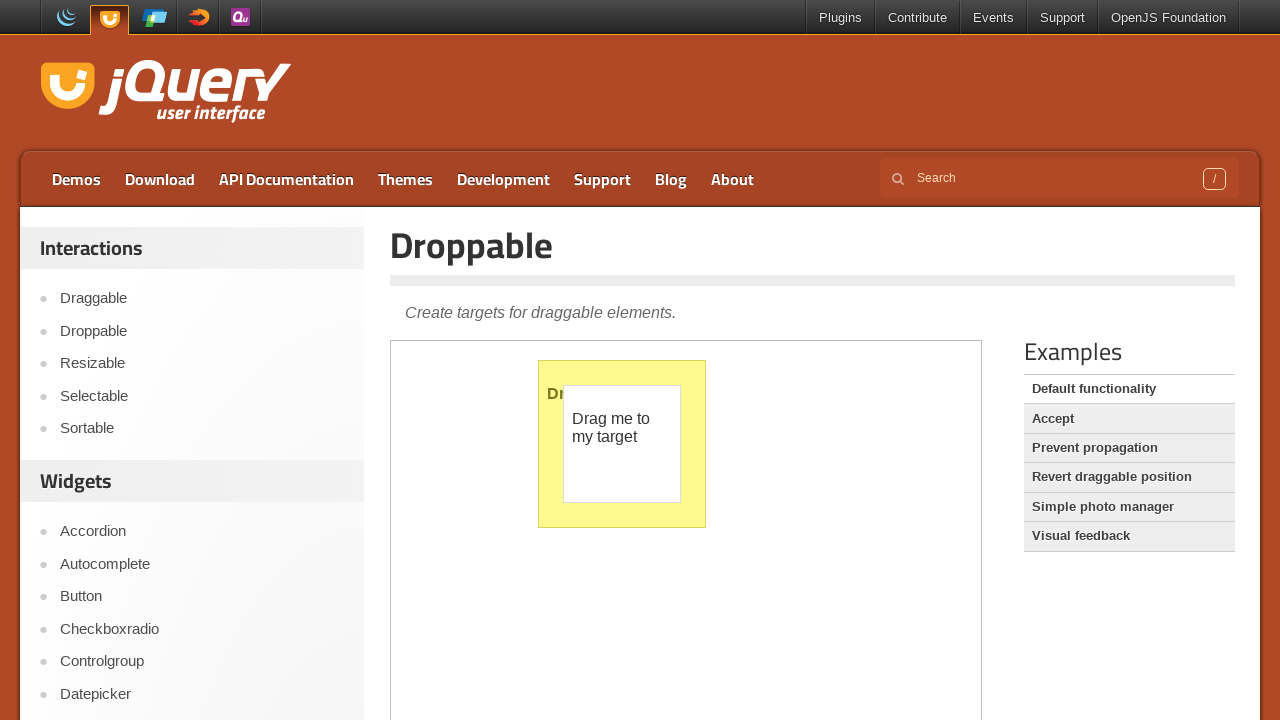

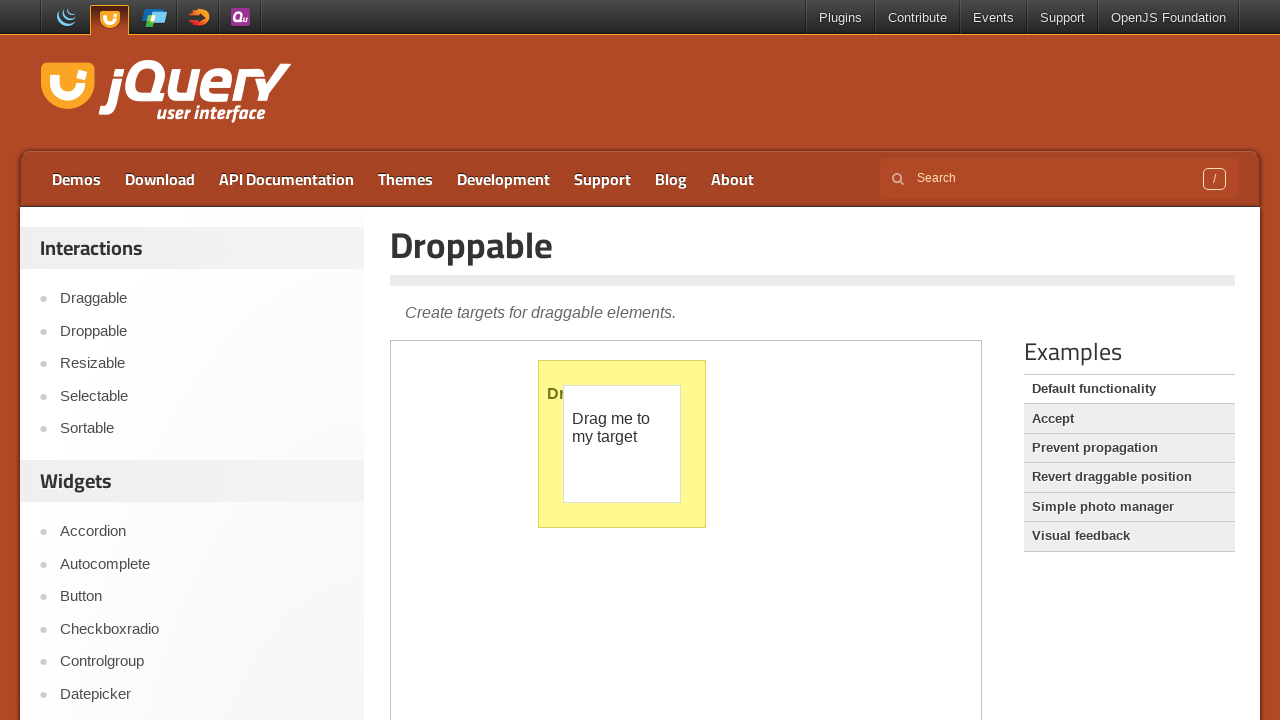